Tests table sorting functionality by clicking on column header, verifying sorted order, and navigating through pages to find specific items

Starting URL: https://rahulshettyacademy.com/seleniumPractise/#/offers

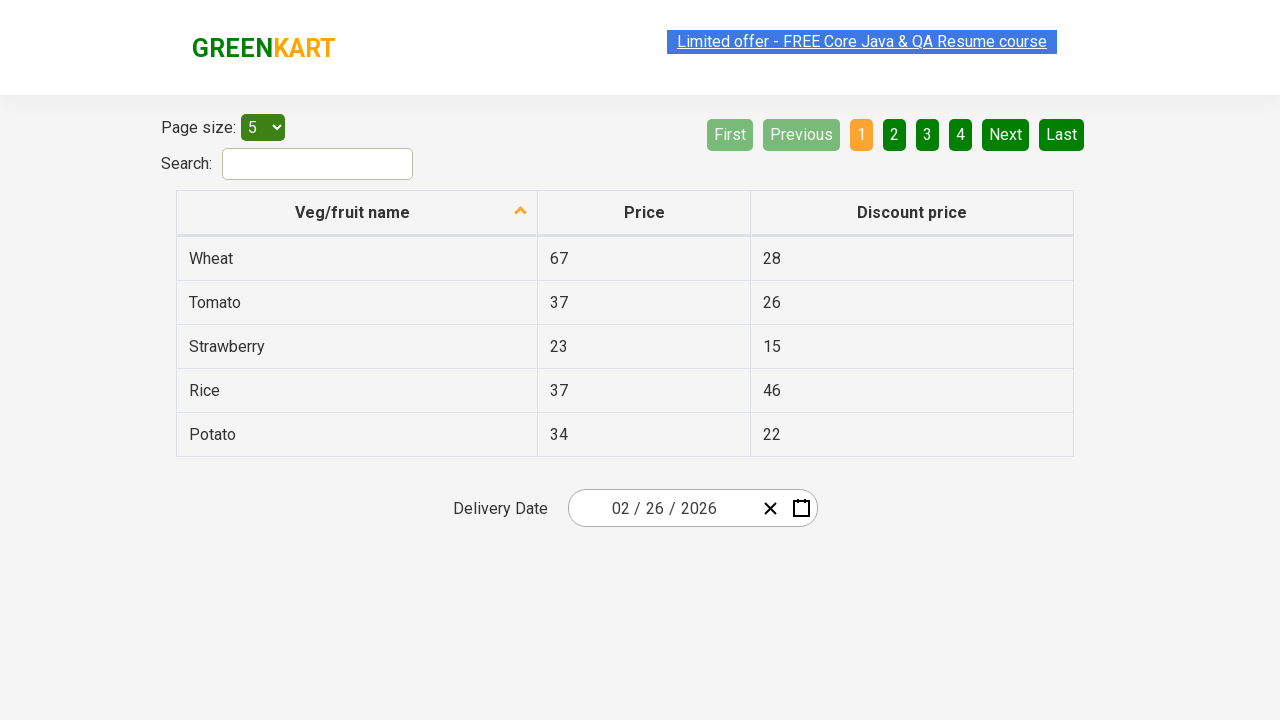

Clicked first column header to sort table at (357, 213) on xpath=//tr/th[1]
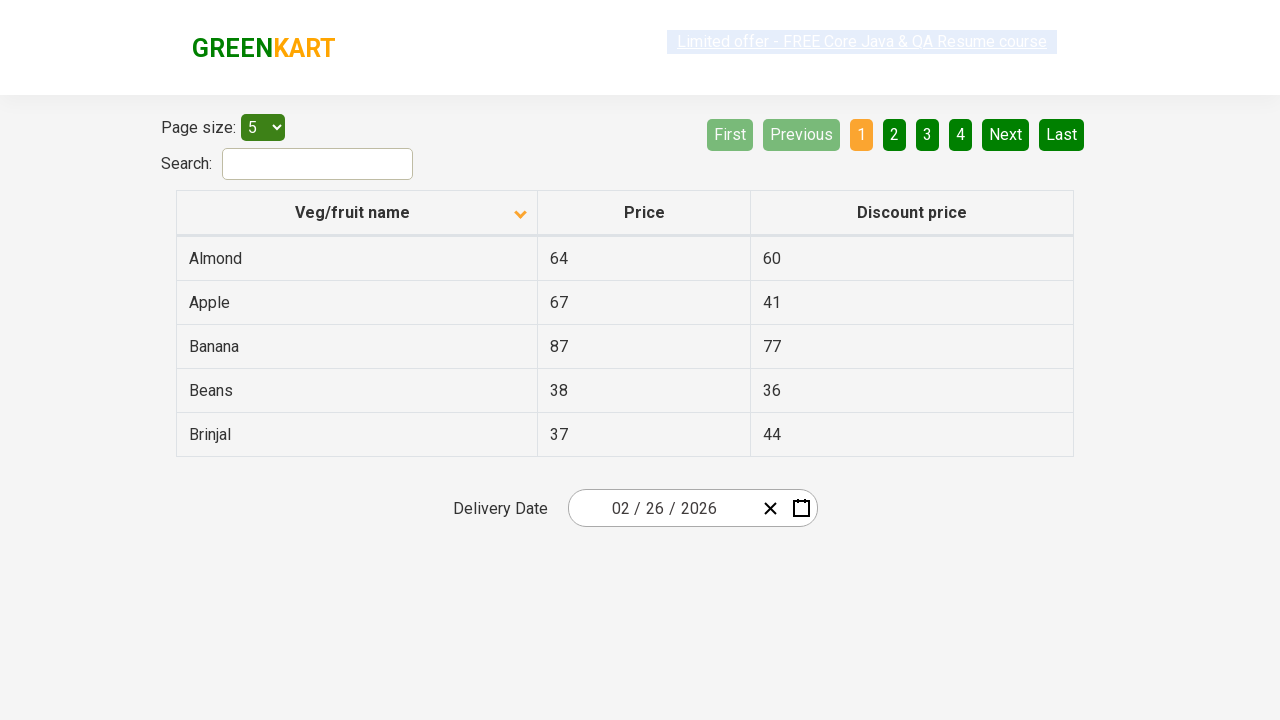

Retrieved all items from first column
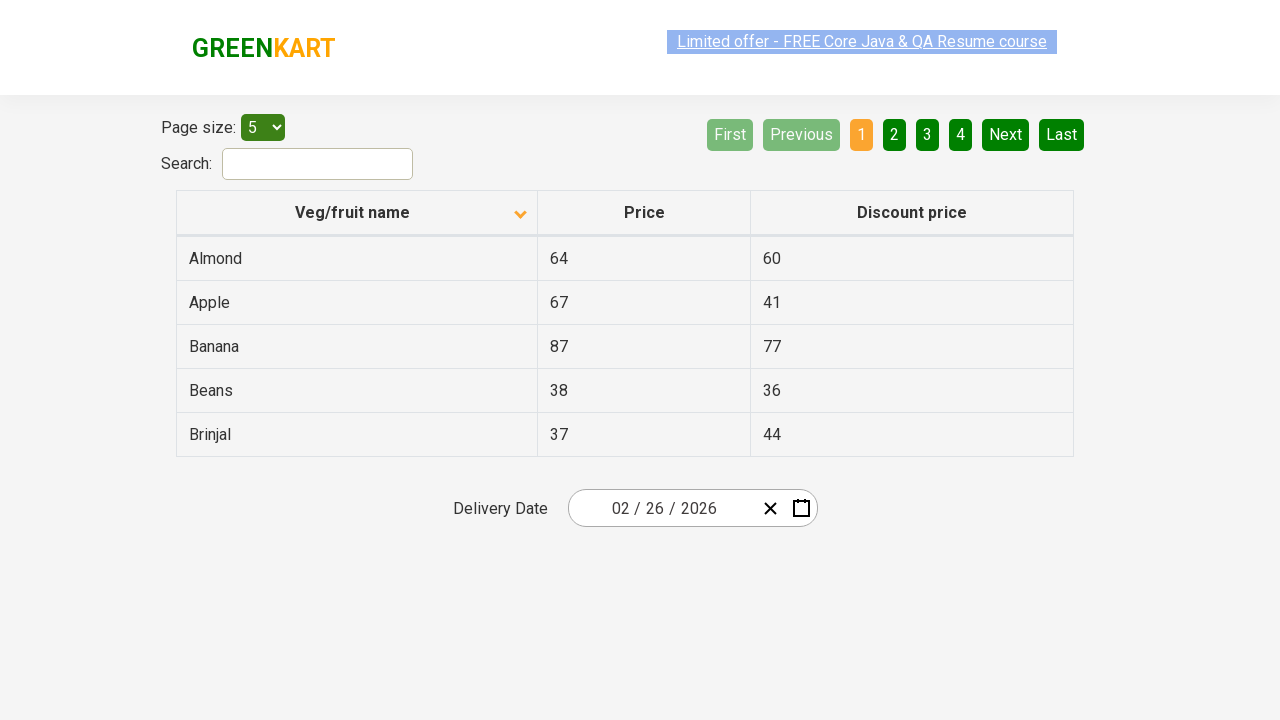

Verified table is sorted in ascending order
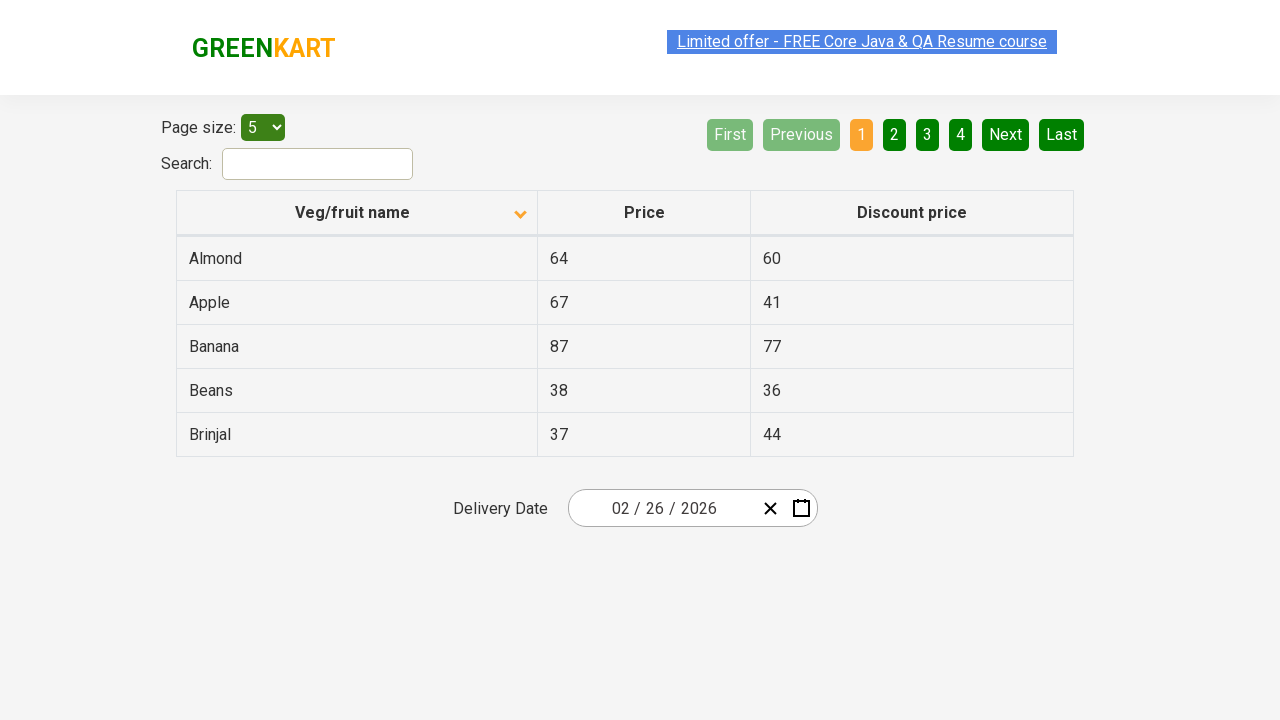

Navigated to next page to search for Rice at (1006, 134) on [aria-label='Next']
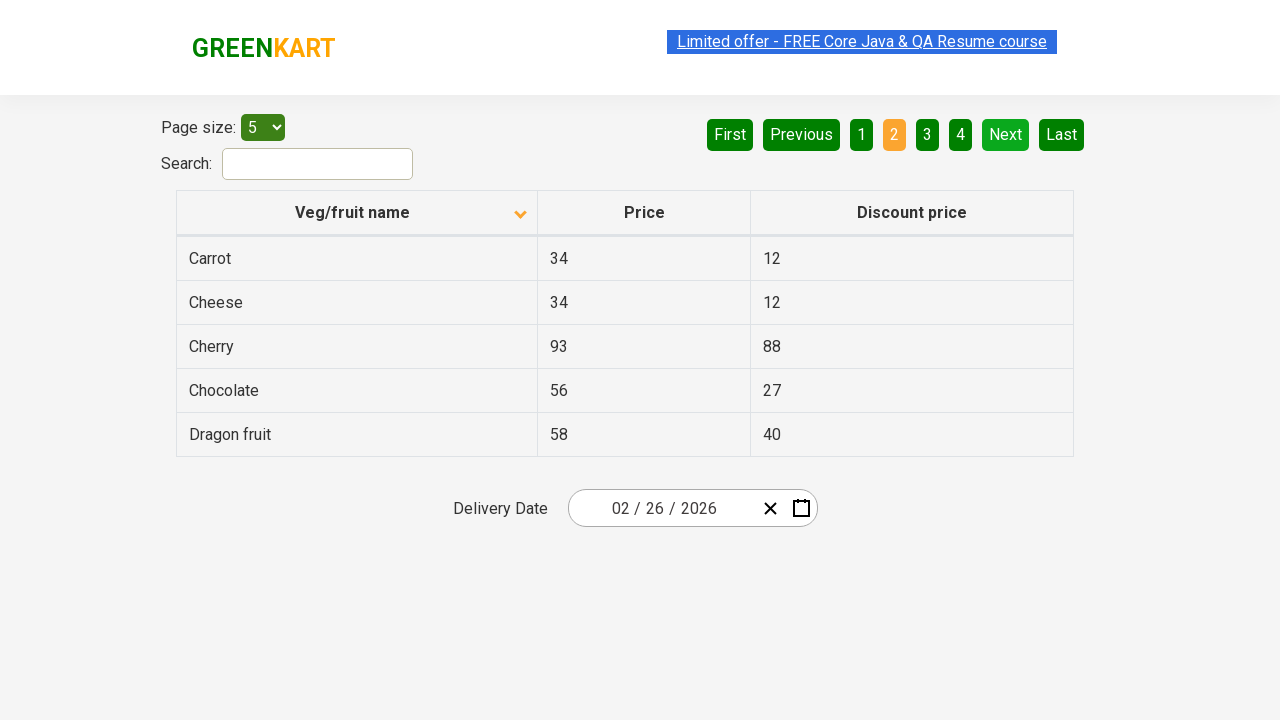

Navigated to next page to search for Rice at (1006, 134) on [aria-label='Next']
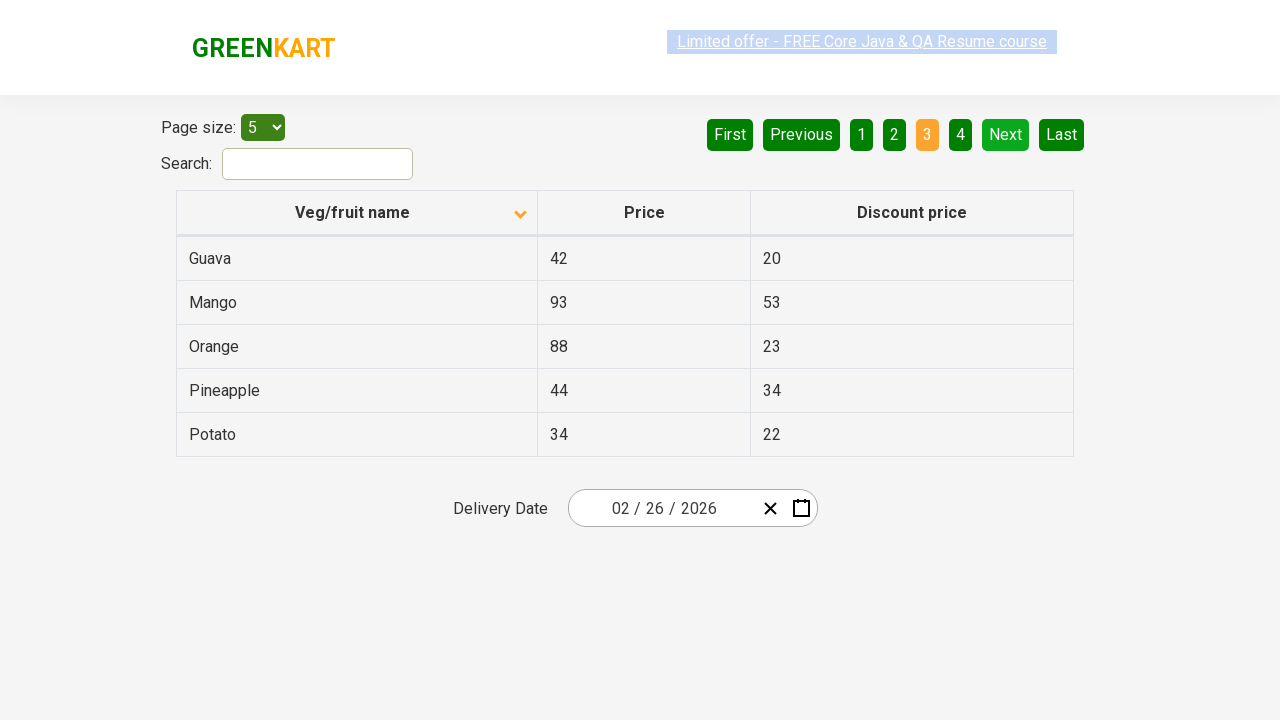

Navigated to next page to search for Rice at (1006, 134) on [aria-label='Next']
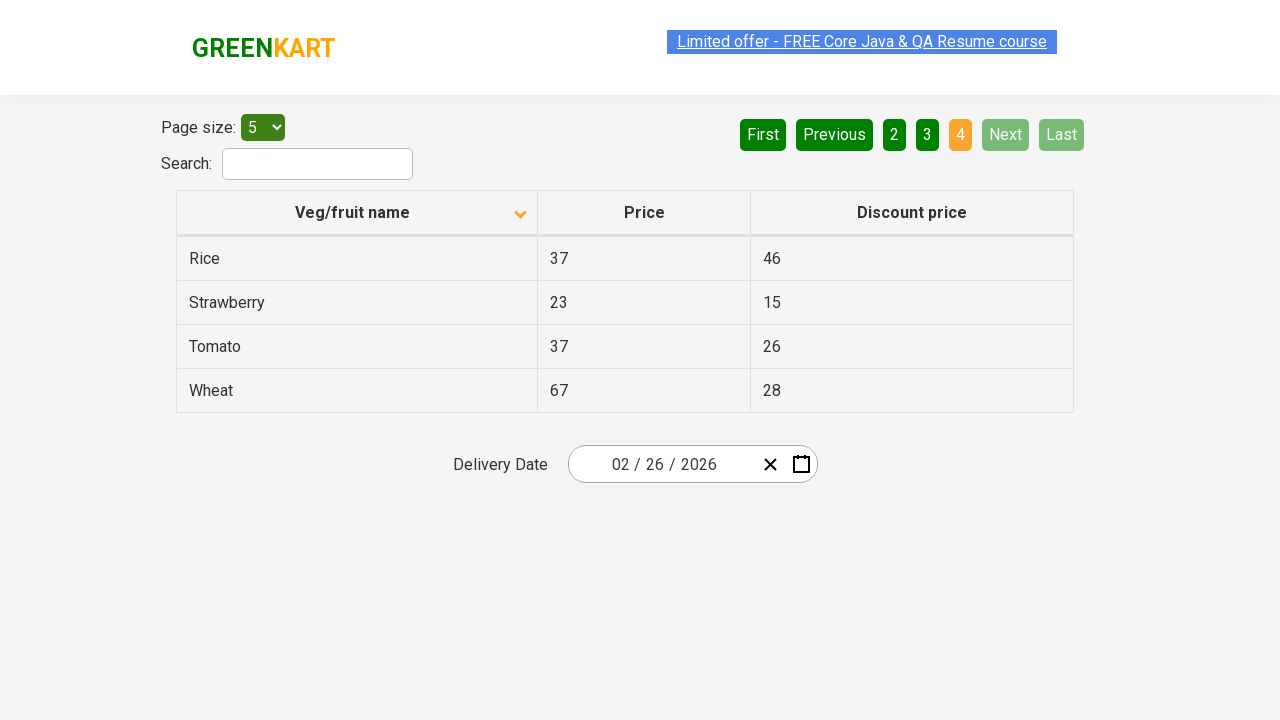

Found Rice item with price: 37
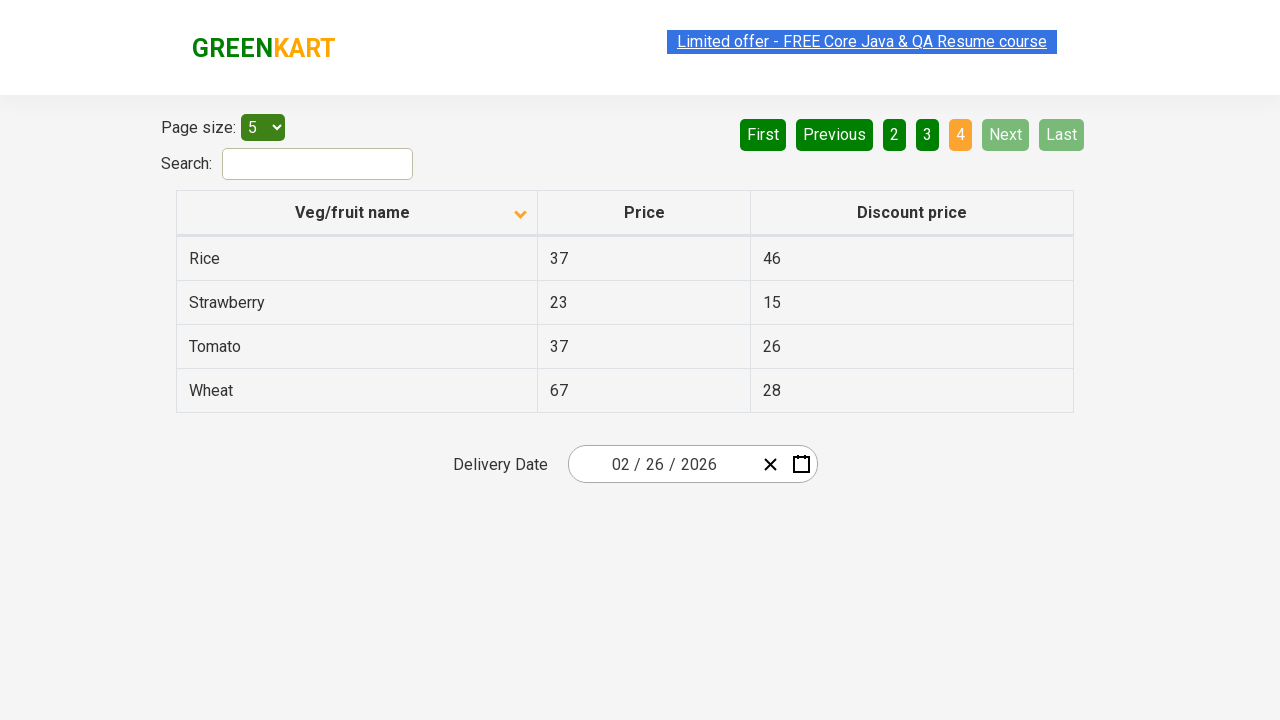

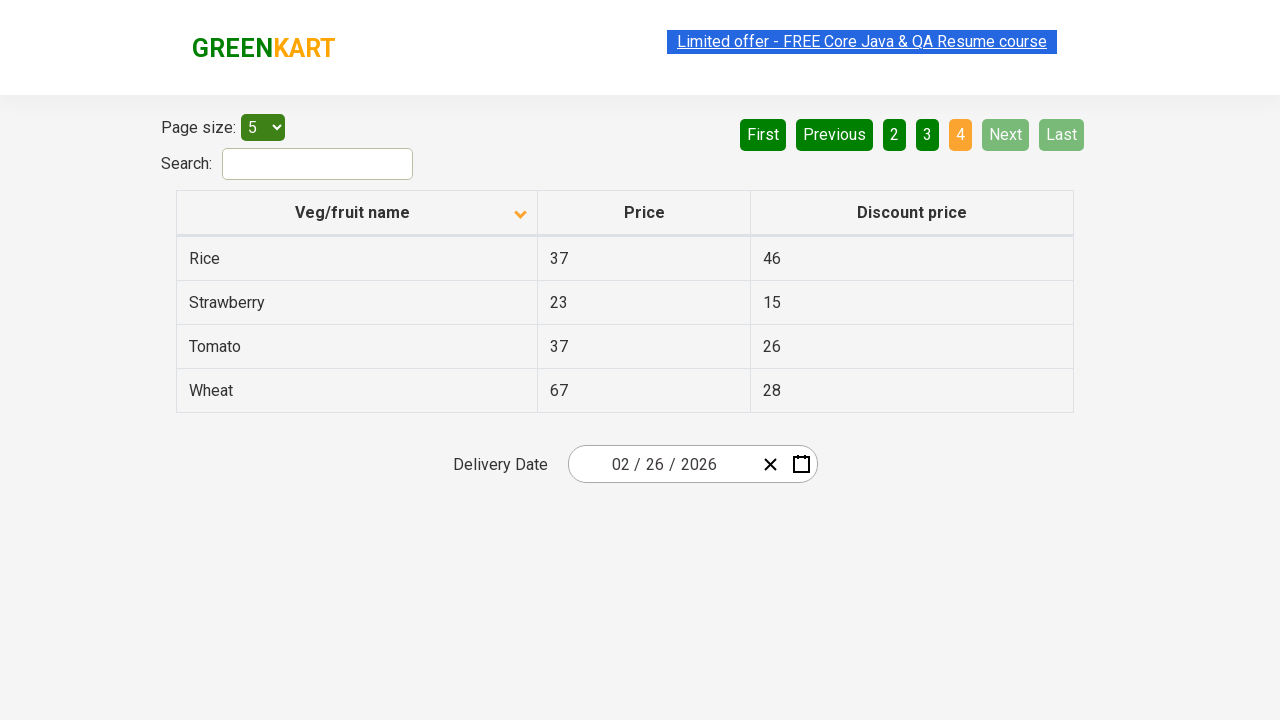